Tests drag and drop functionality by dragging an element to a droppable target area

Starting URL: https://demoqa.com/droppable

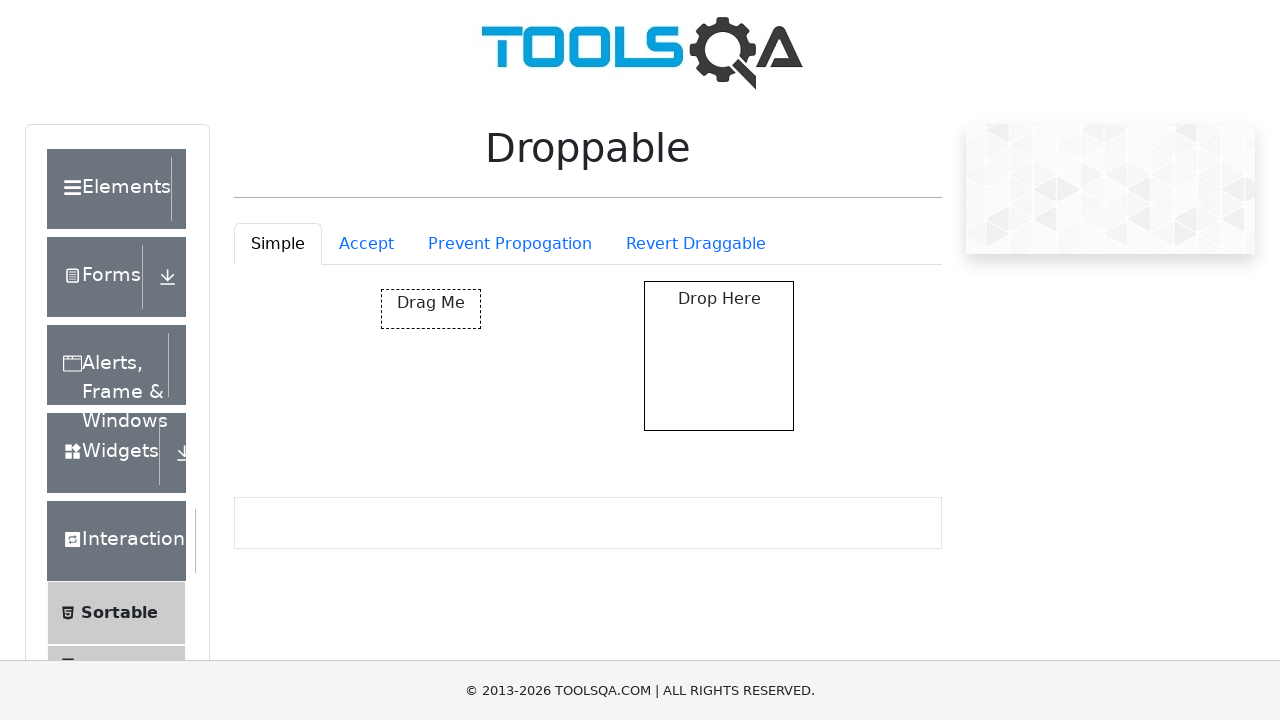

Dragged draggable element to droppable target area at (719, 356)
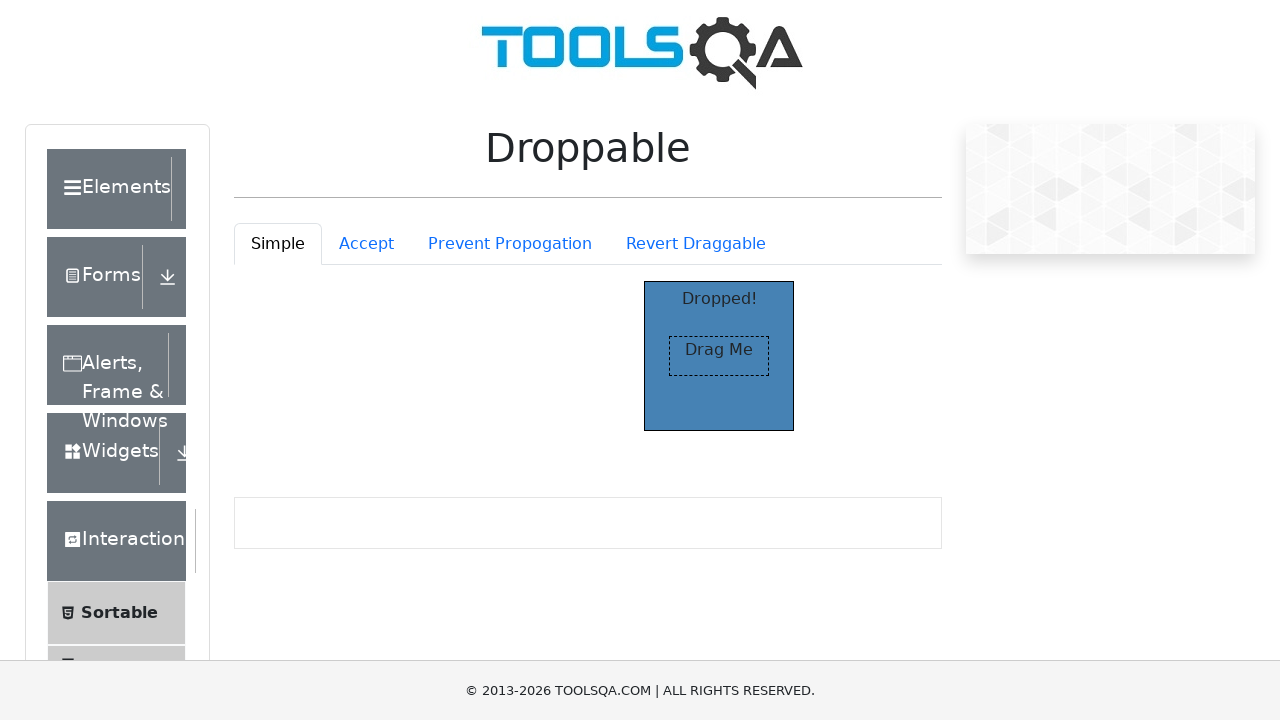

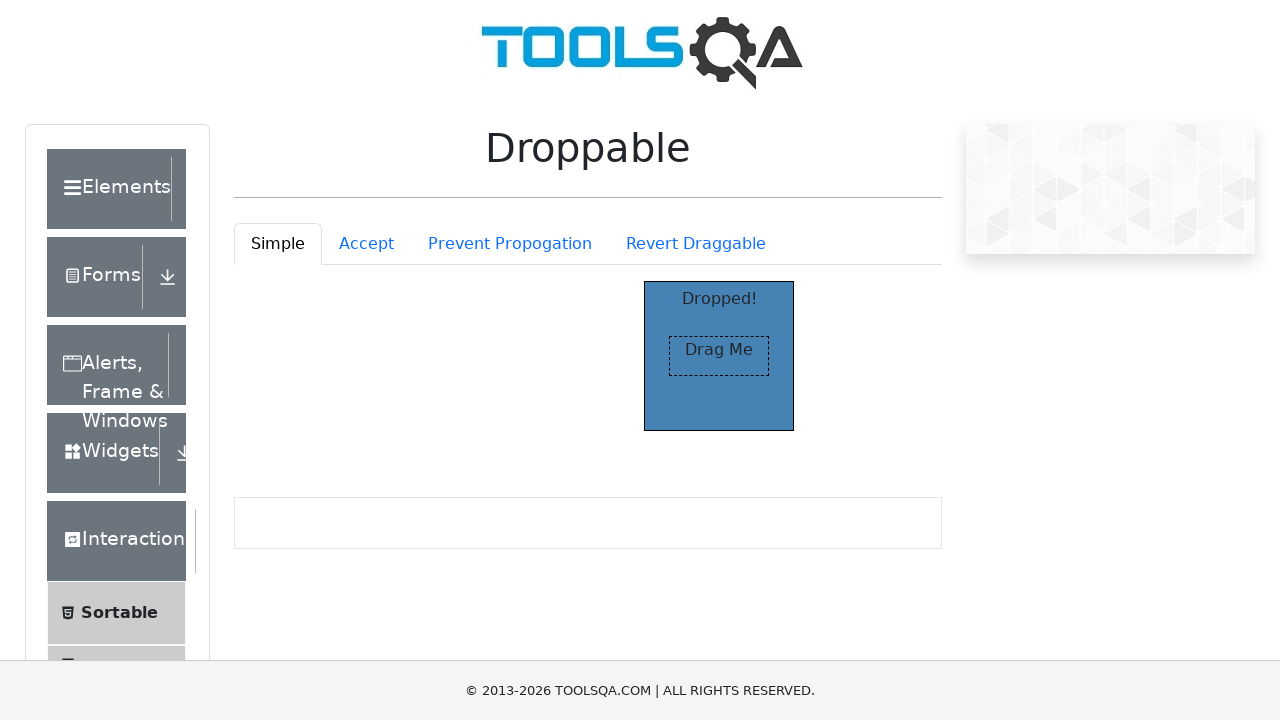